Tests JavaScript confirm dialog dismissal by clicking a button that triggers a confirm dialog, dismissing it, and verifying the result does not contain "successfuly"

Starting URL: https://testcenter.techproeducation.com/index.php?page=javascript-alerts

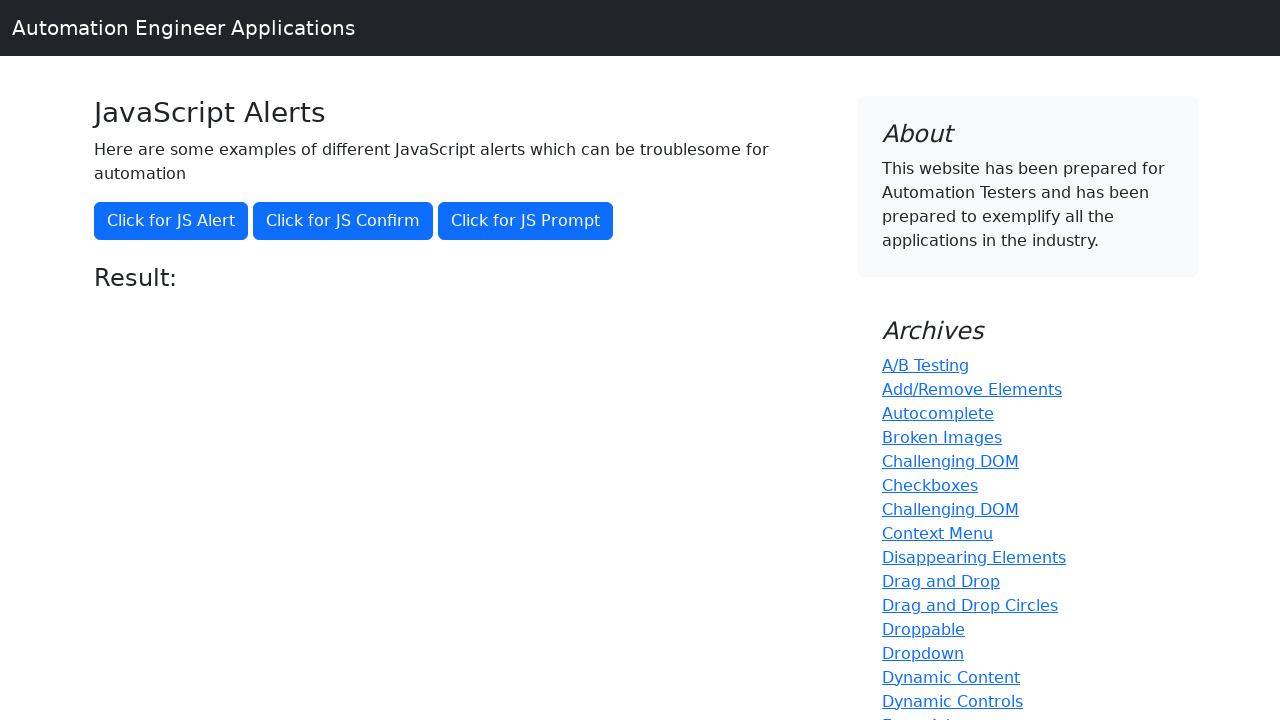

Set up dialog handler to dismiss confirm dialogs
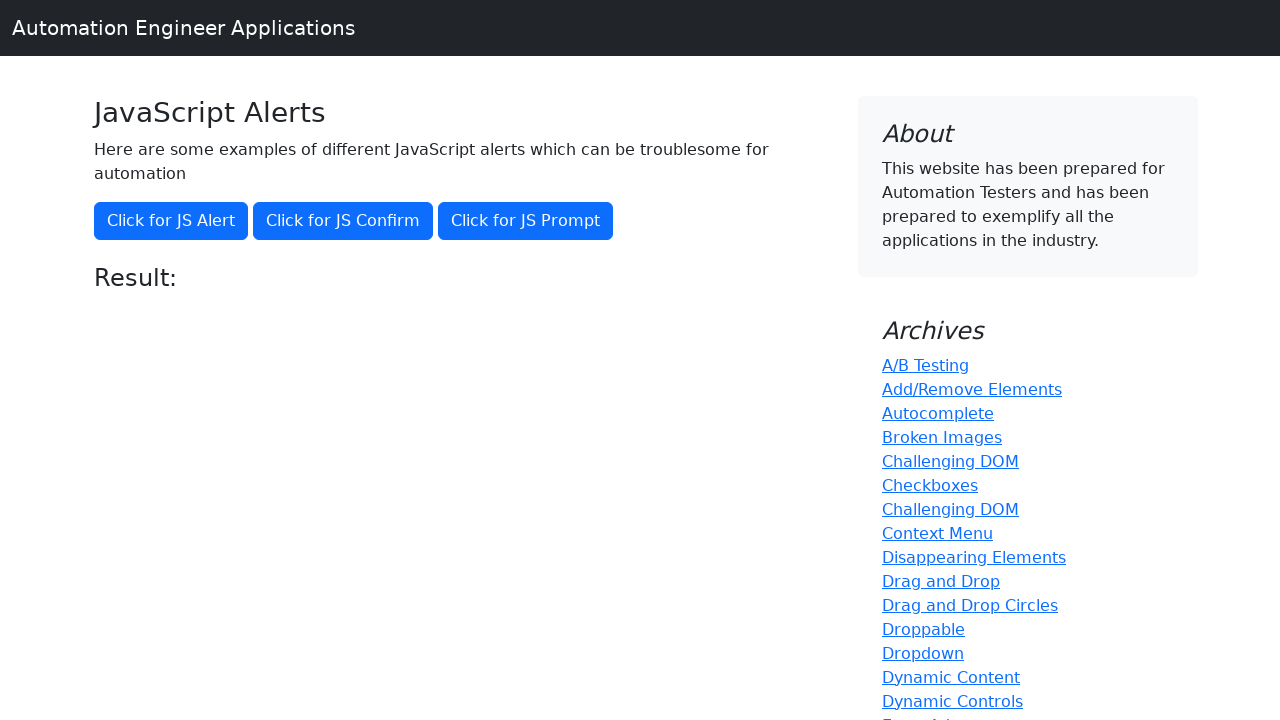

Clicked button to trigger JavaScript confirm dialog at (343, 221) on button[onclick='jsConfirm()']
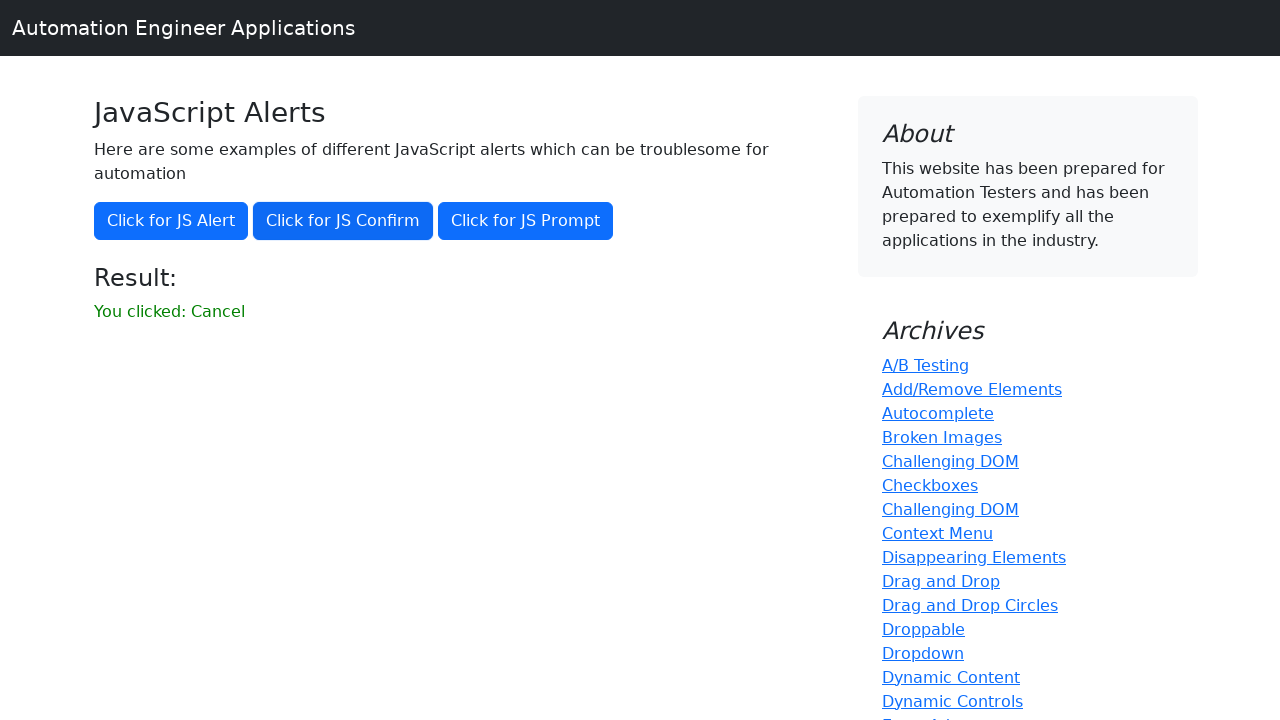

Waited for result element to appear
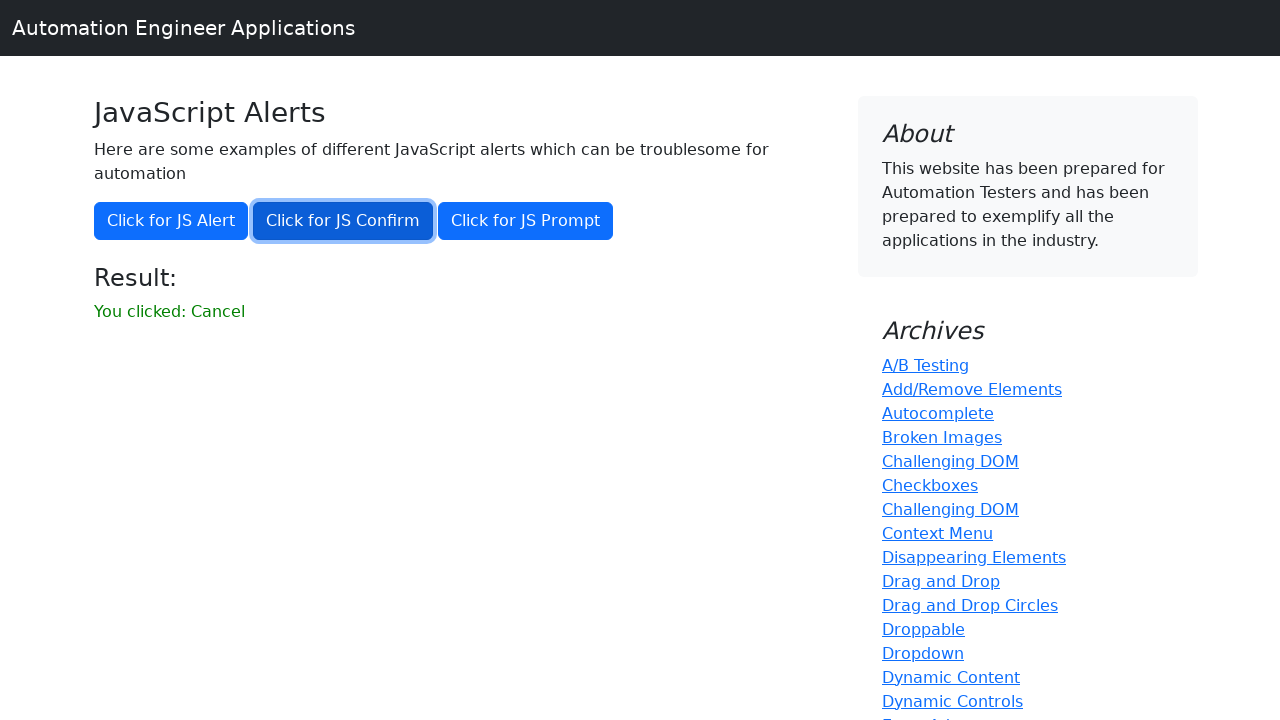

Retrieved result text: 'You clicked: Cancel'
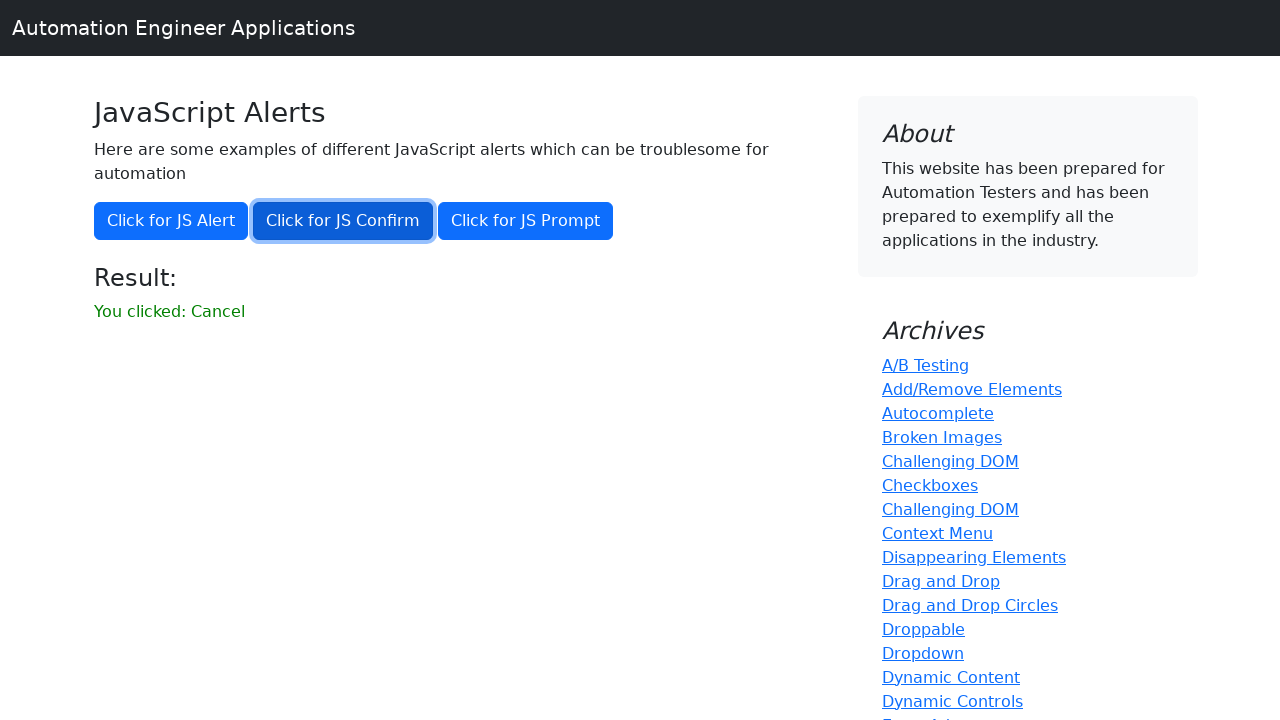

Verified that result does not contain 'successfuly'
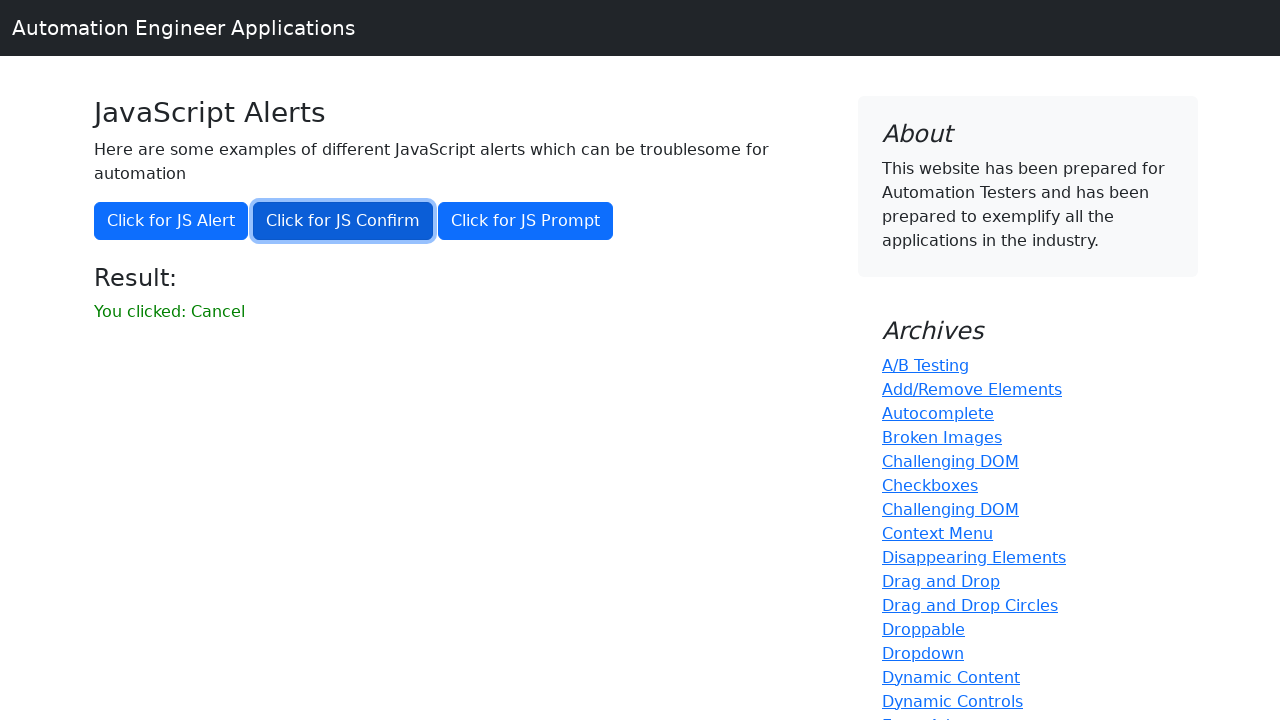

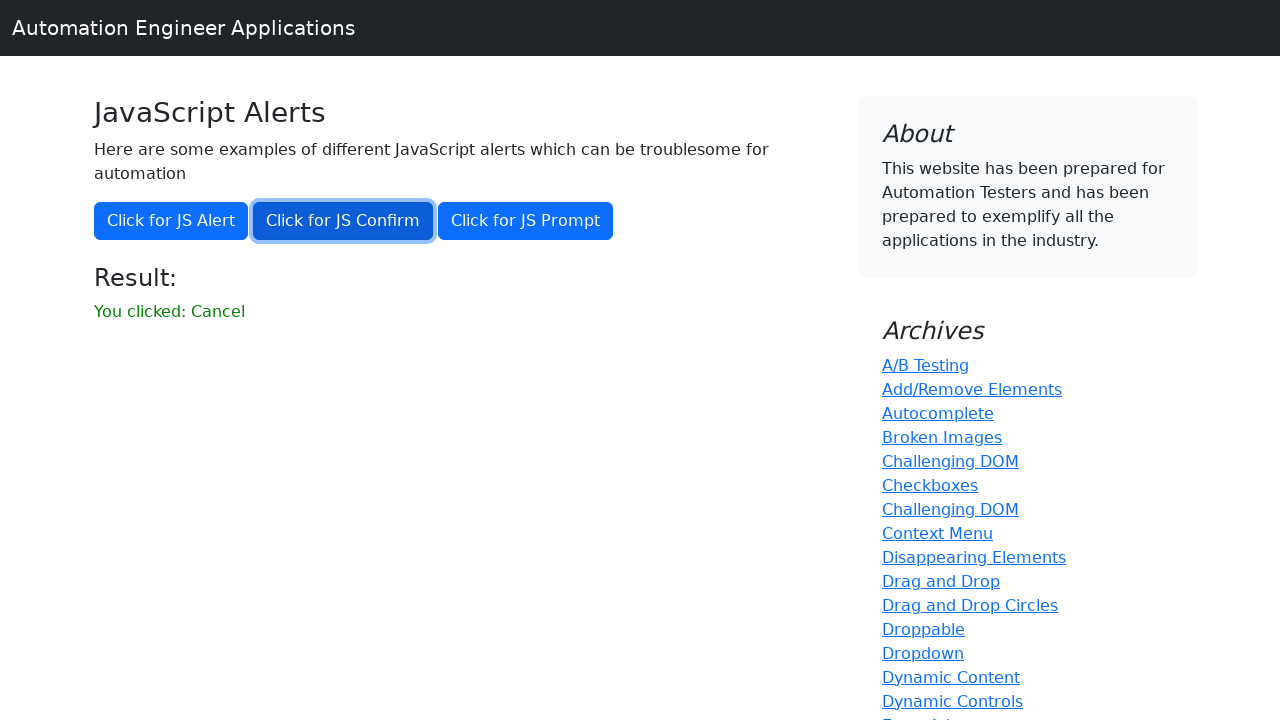